Tests form filling functionality by entering first name, last name, and email fields and verifying the values are correctly set

Starting URL: https://demoqa.com/automation-practice-form

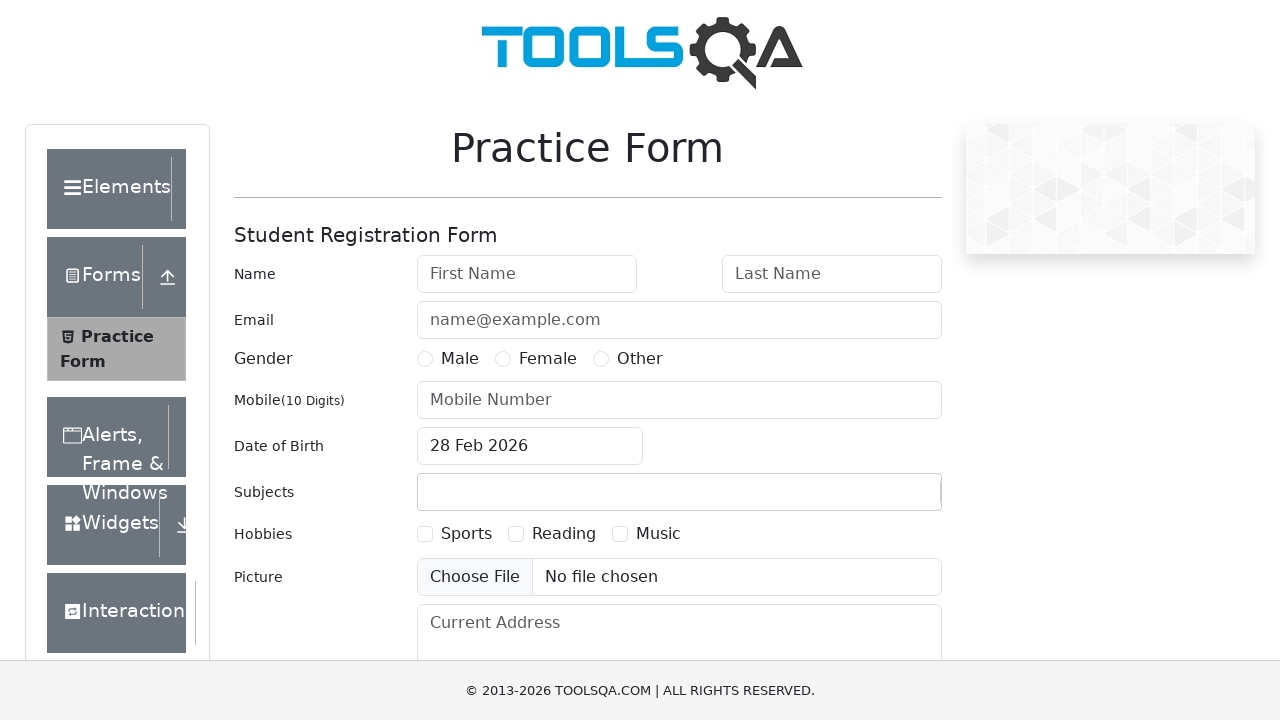

Filled first name field with 'John' on internal:attr=[placeholder="First Name"i]
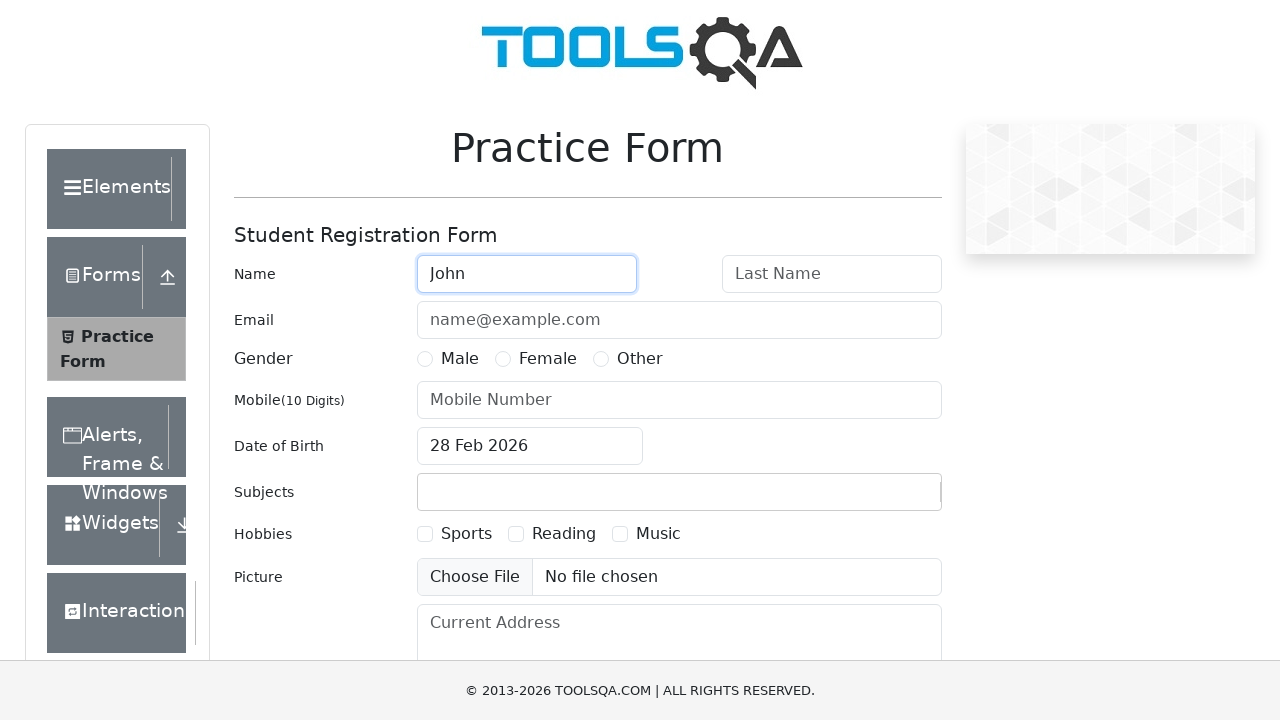

Filled last name field with 'Wick' on internal:attr=[placeholder="Last Name"i]
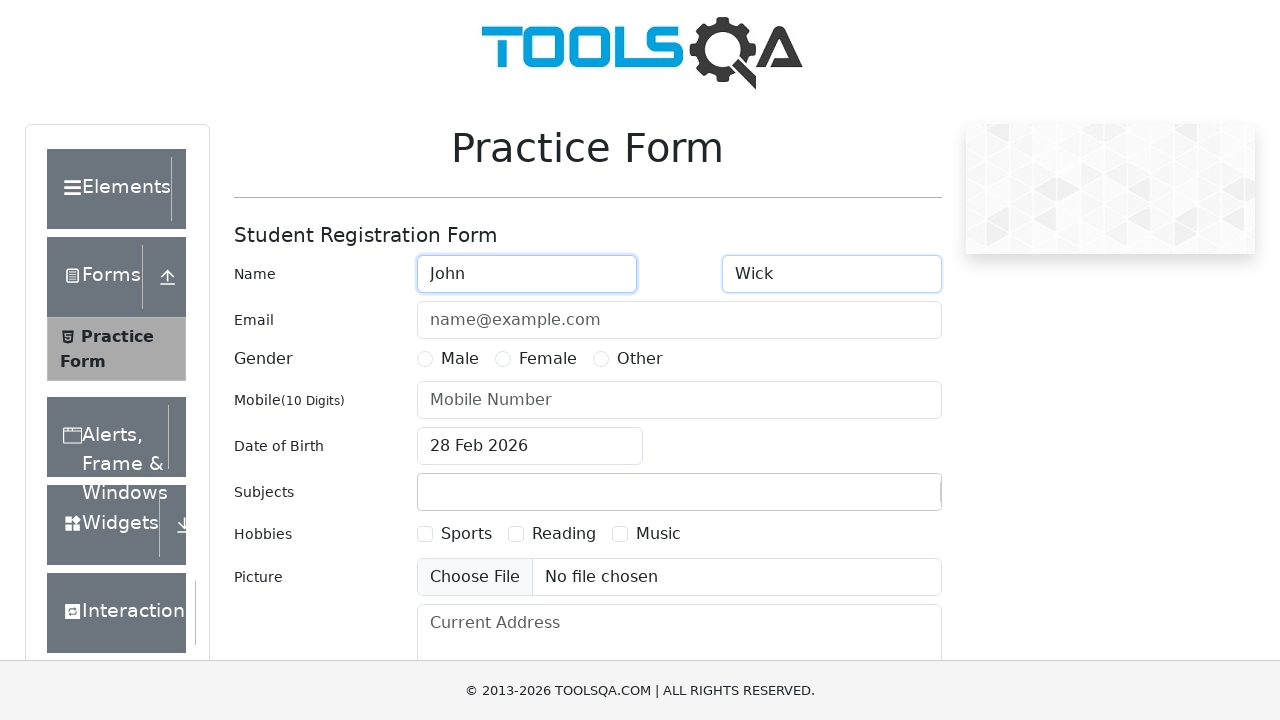

Filled email field with 'john@gmail.com' on internal:attr=[placeholder="name@example.com"i]
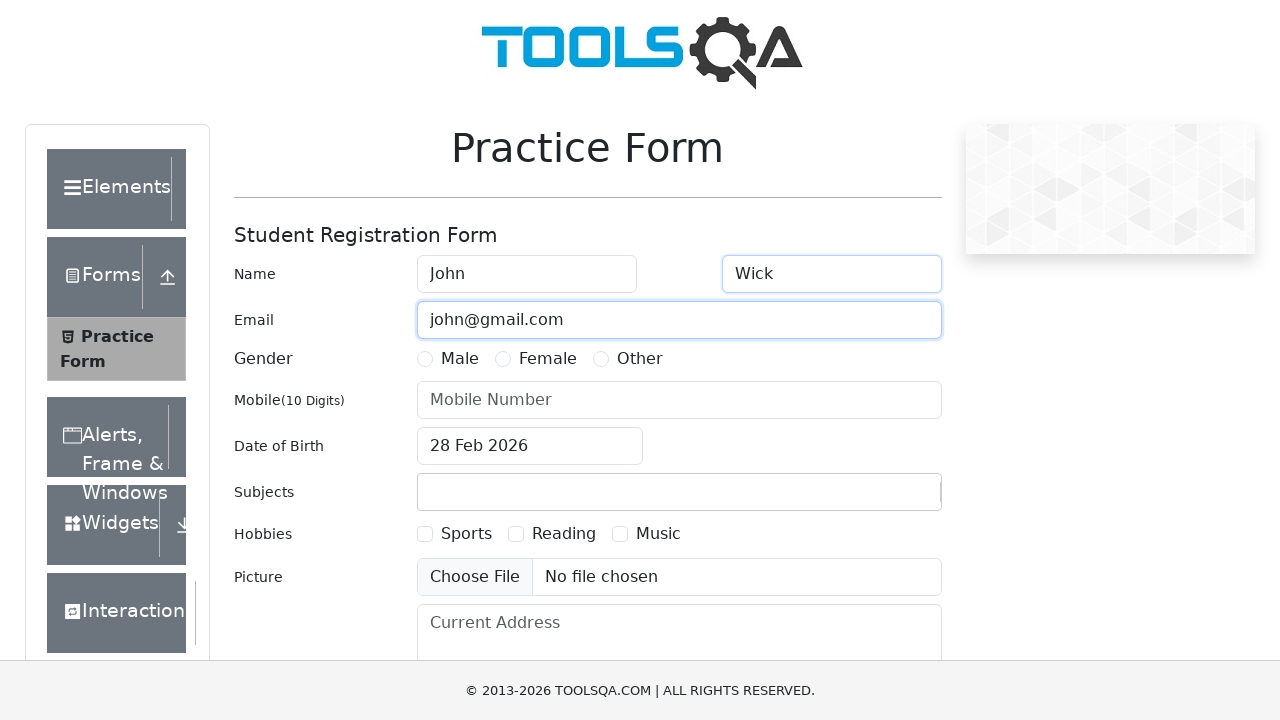

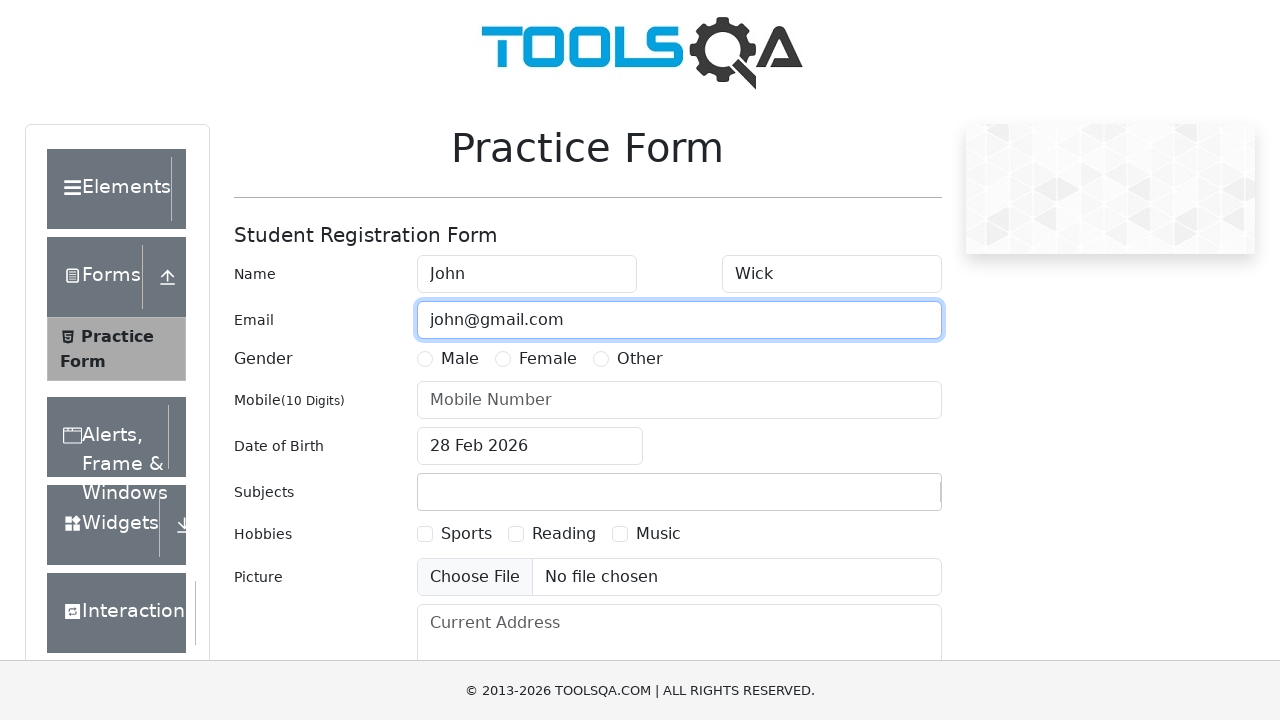